Navigates to a webpage and verifies the page loads by checking the title is accessible.

Starting URL: https://www.91porn.com/v.php?category=rf&viewtype=basic&page=1

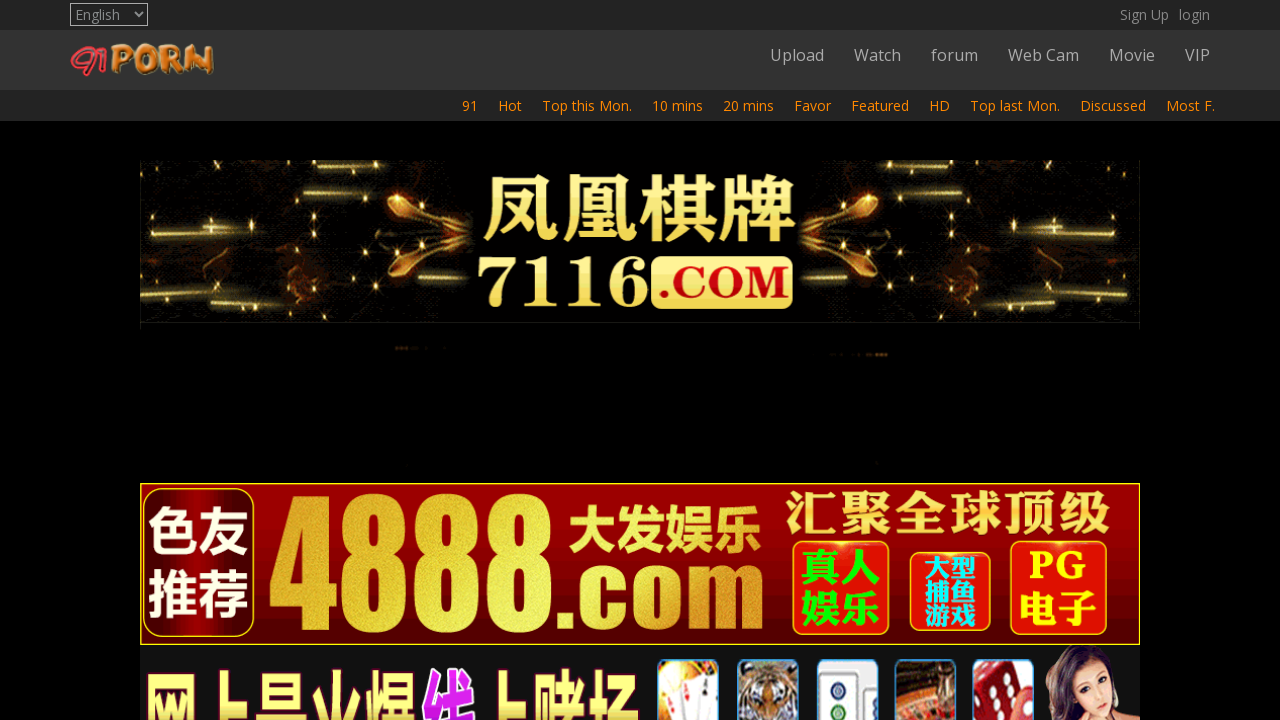

Waited for page DOM content to load
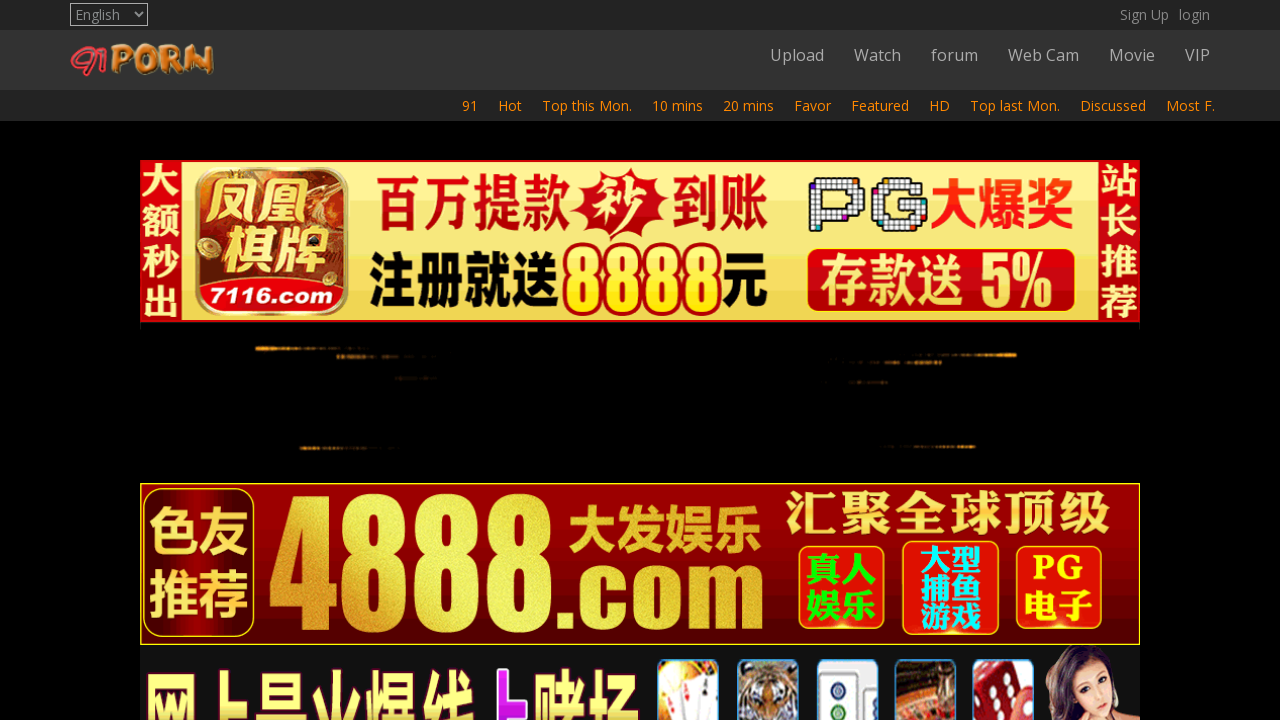

Retrieved page title: 'Chinese homemade video'
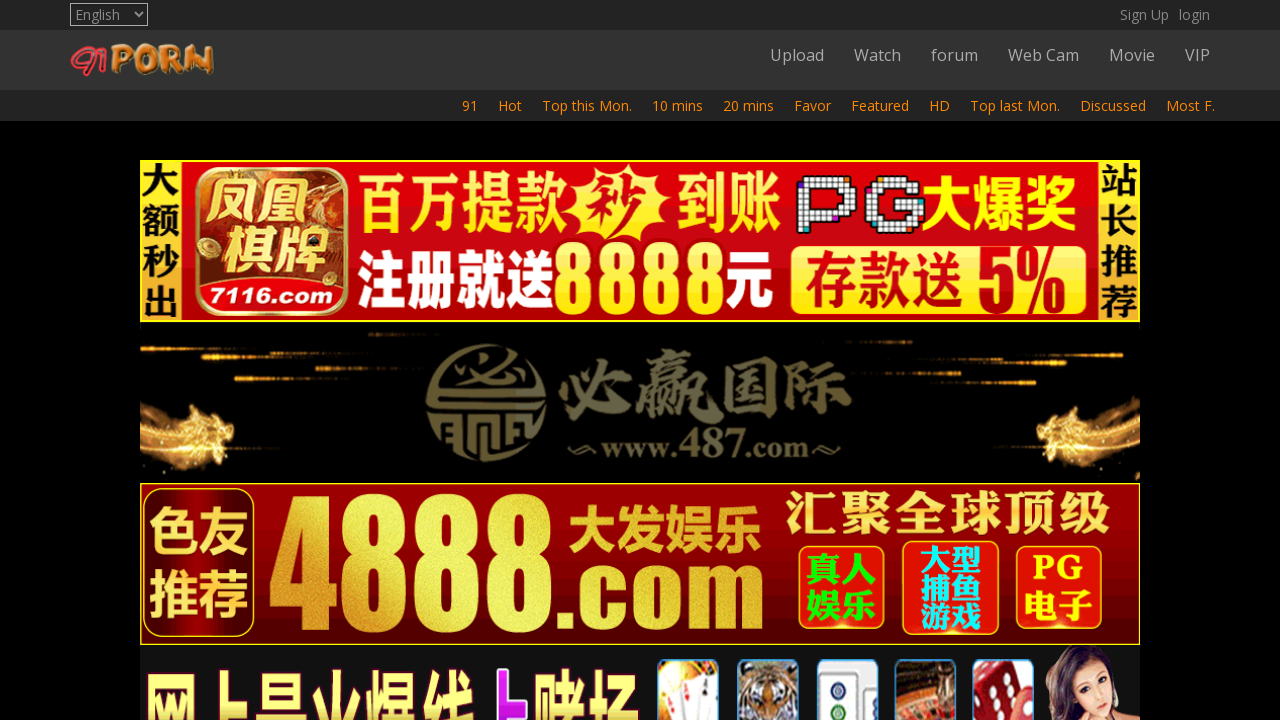

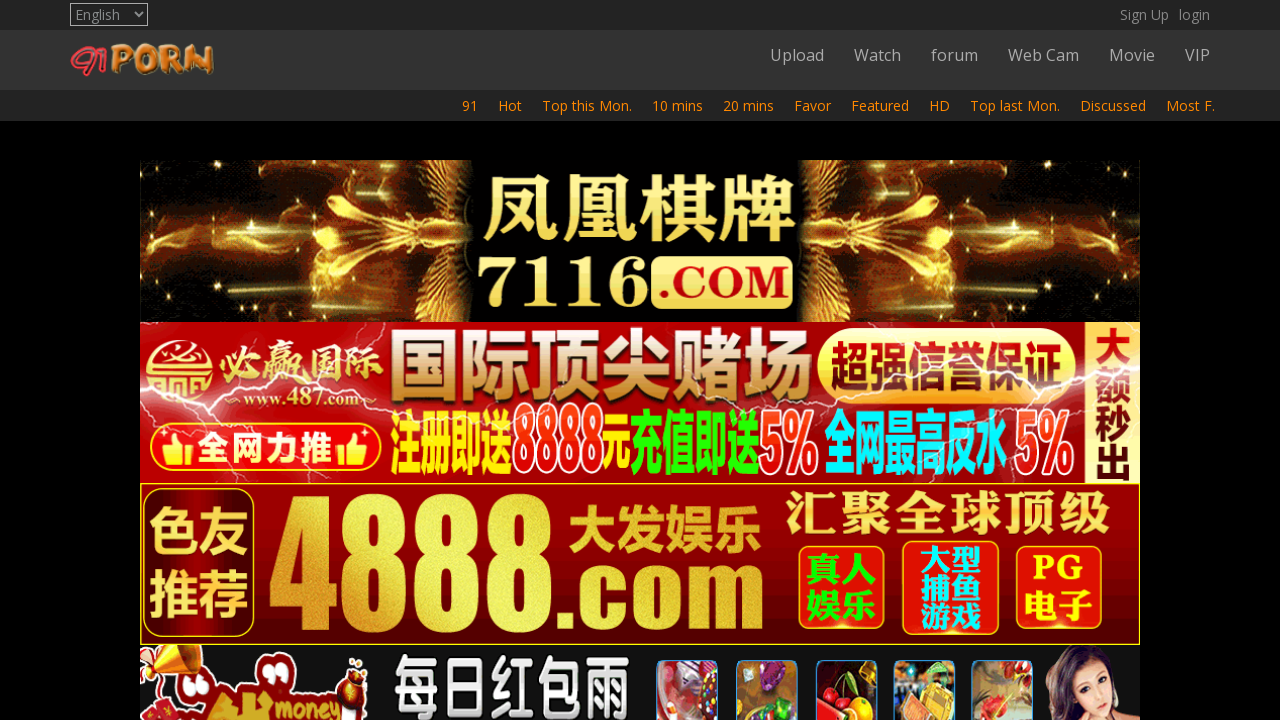